Tests an e-commerce shopping cart flow by adding multiple vegetables to cart, applying a promo code, and verifying the discount is applied

Starting URL: https://rahulshettyacademy.com/seleniumPractise/#/

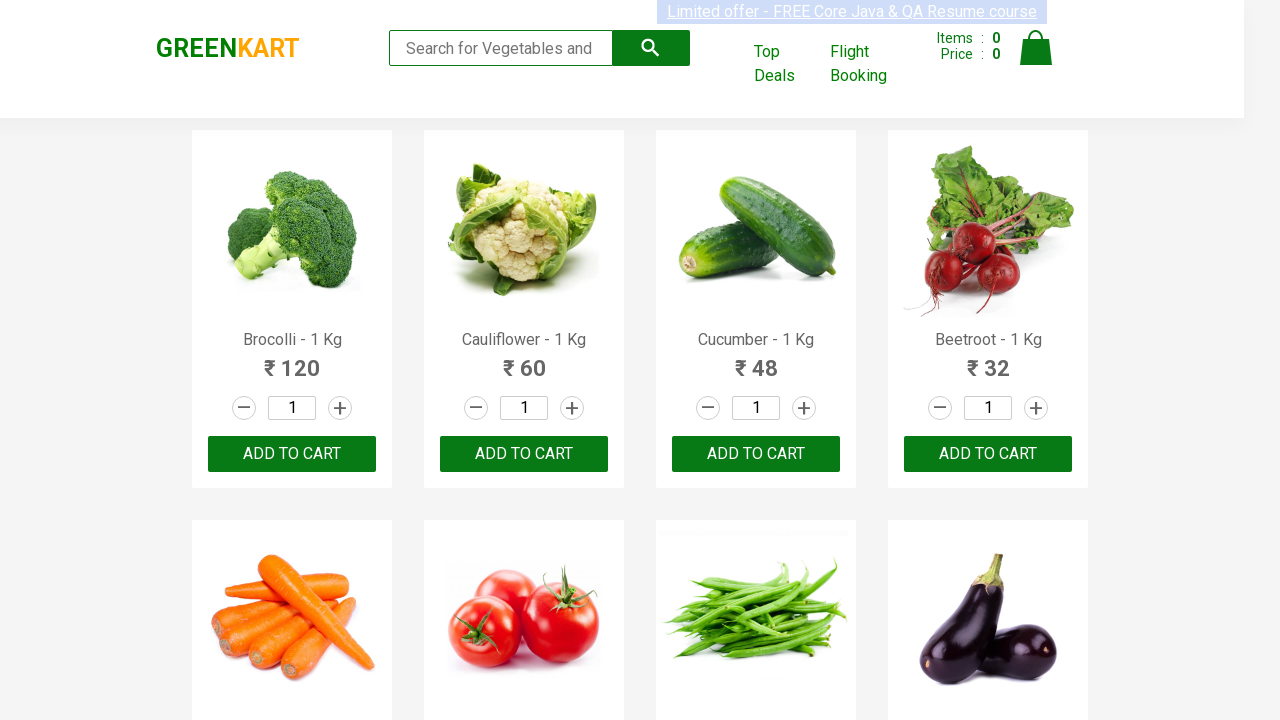

Waited for products to load on GreenKart page
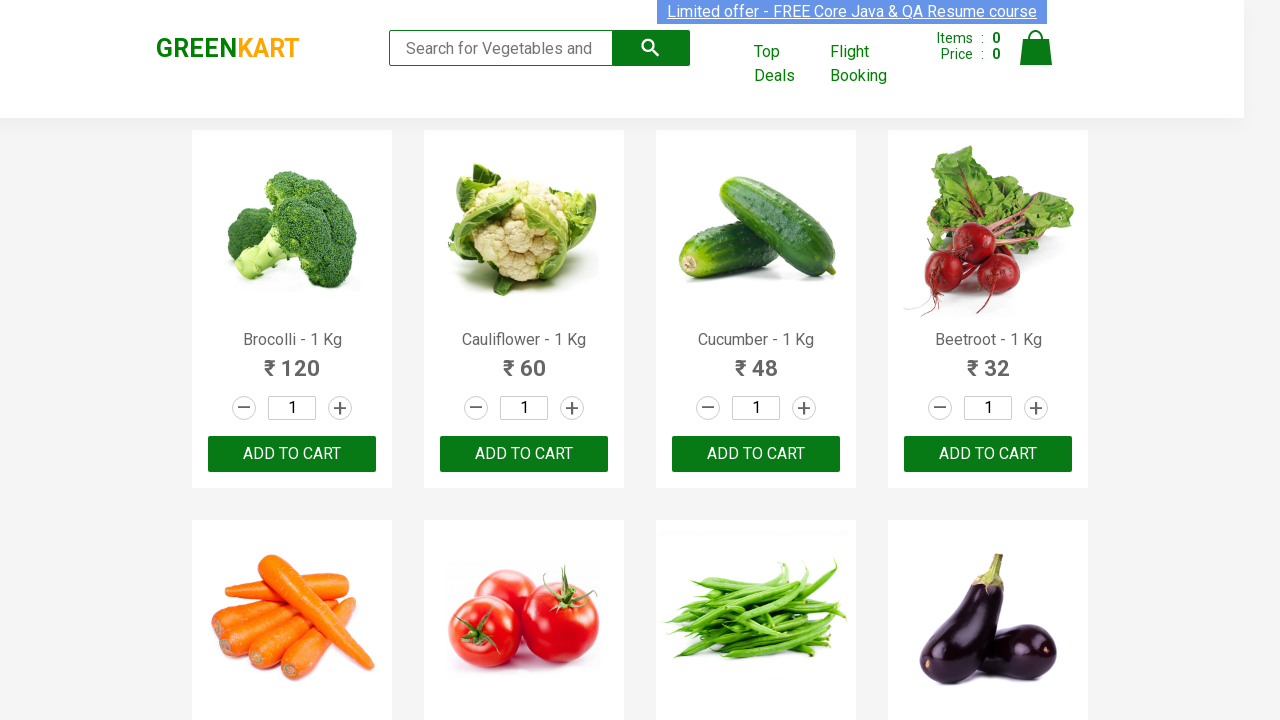

Added Brocolli to cart at (292, 454) on div.product-action >> nth=0
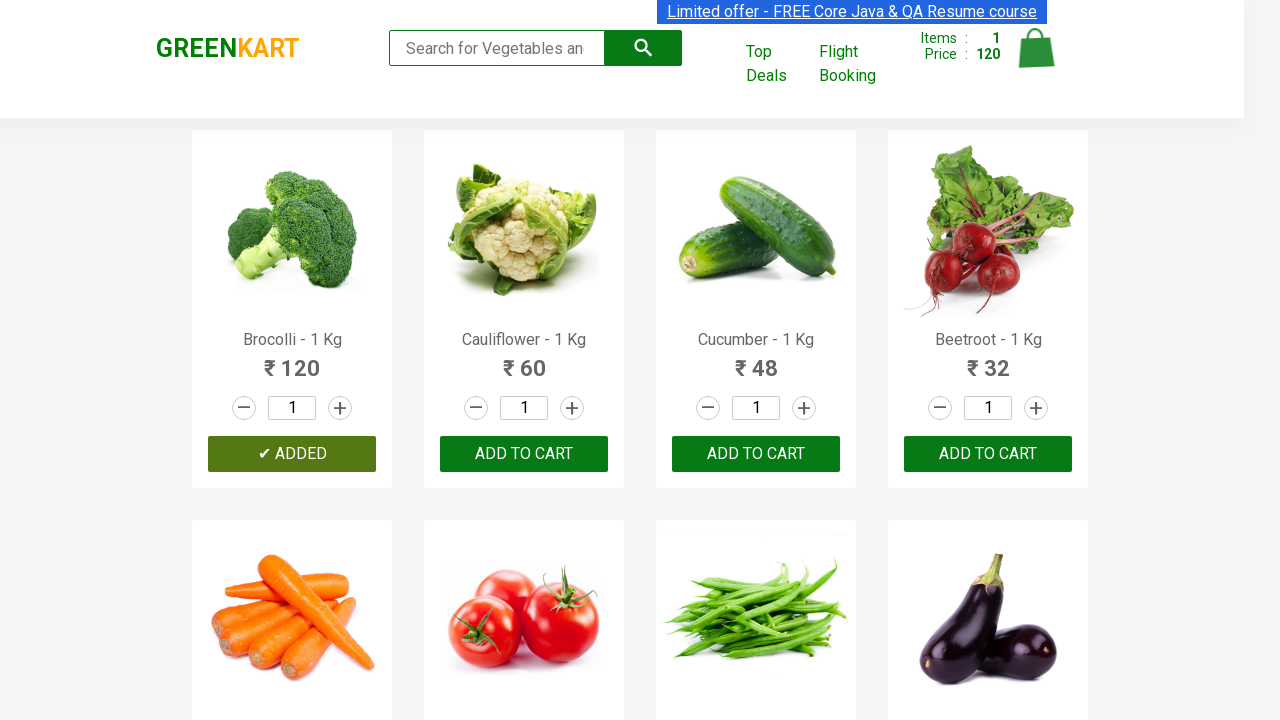

Added Cucumber to cart at (756, 454) on div.product-action >> nth=2
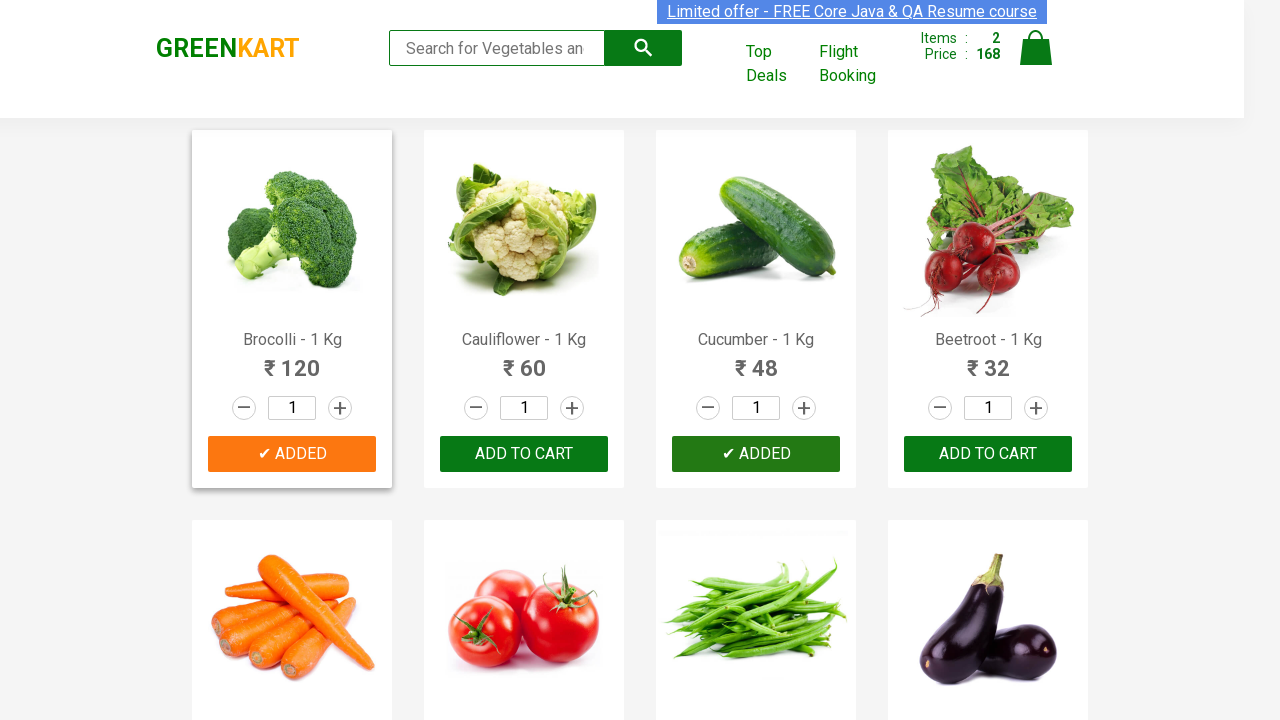

Added Beetroot to cart at (988, 454) on div.product-action >> nth=3
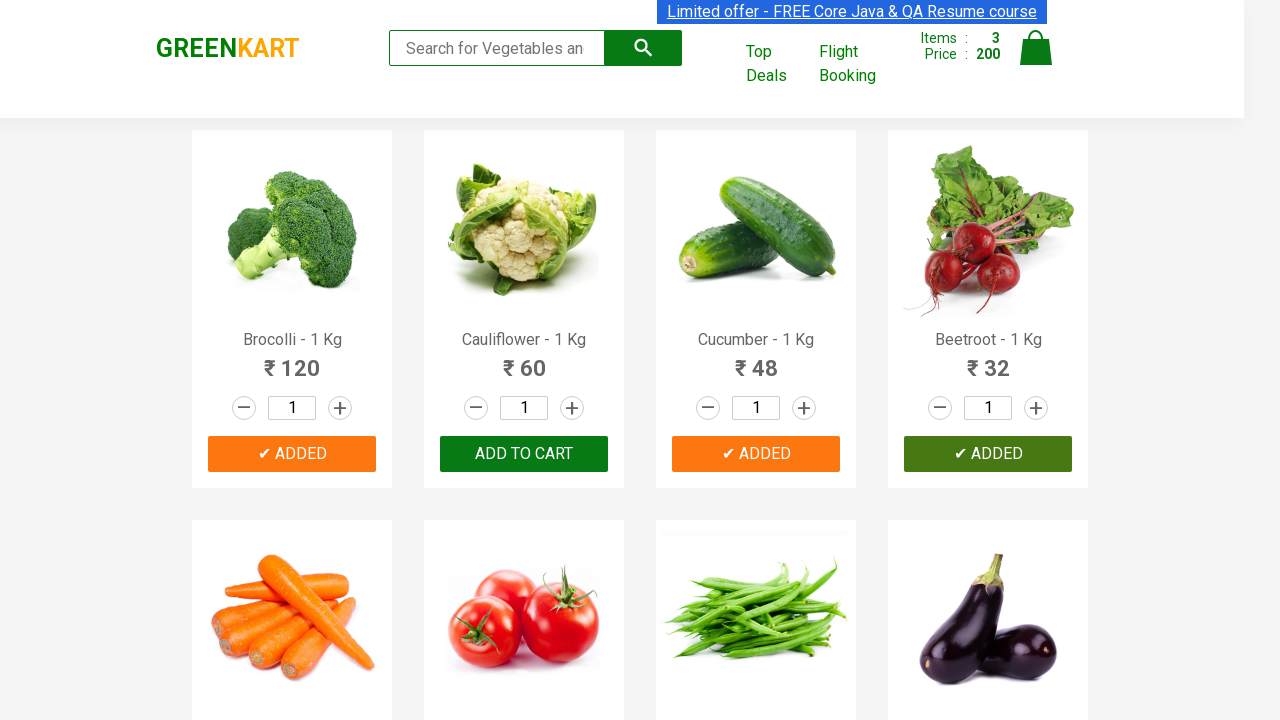

Added Tomato to cart at (524, 360) on div.product-action >> nth=5
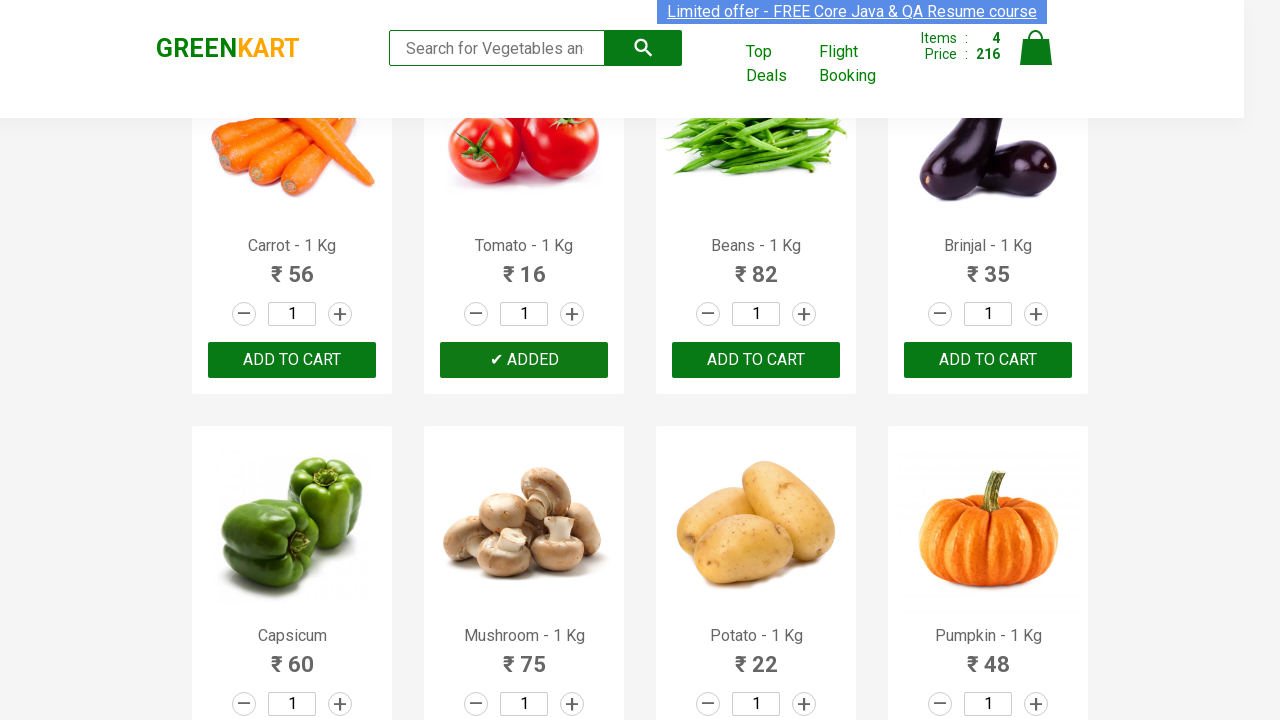

Clicked on cart icon to view shopping cart at (1036, 48) on img[alt='Cart']
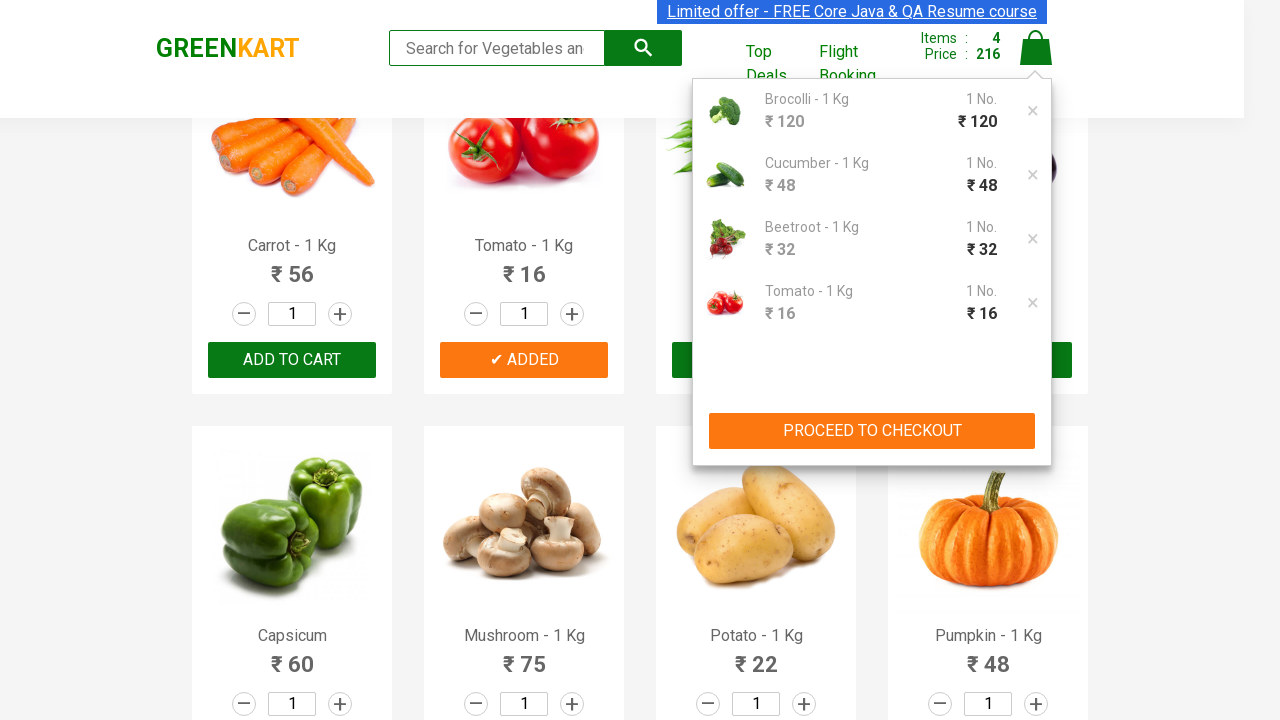

Clicked proceed to checkout button at (872, 431) on xpath=//div[@id='root']/div[@class='container']/header/div[@class='container']//
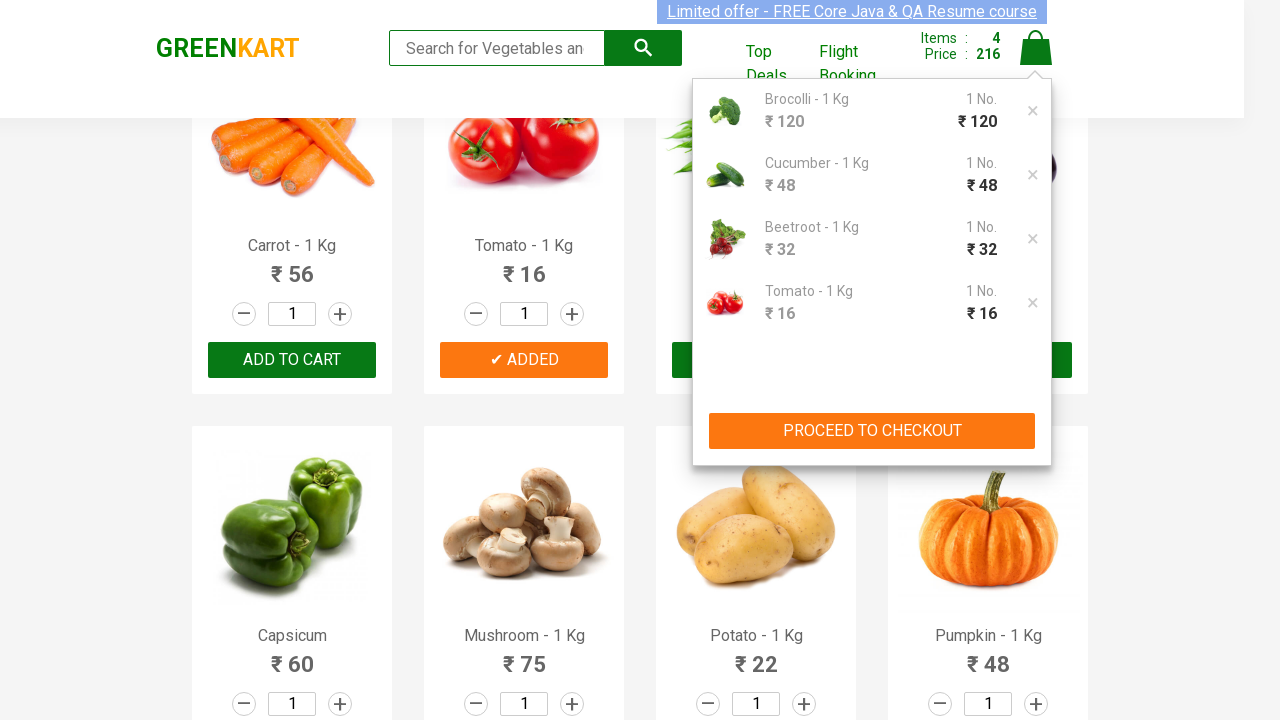

Waited for promo code input field to be visible
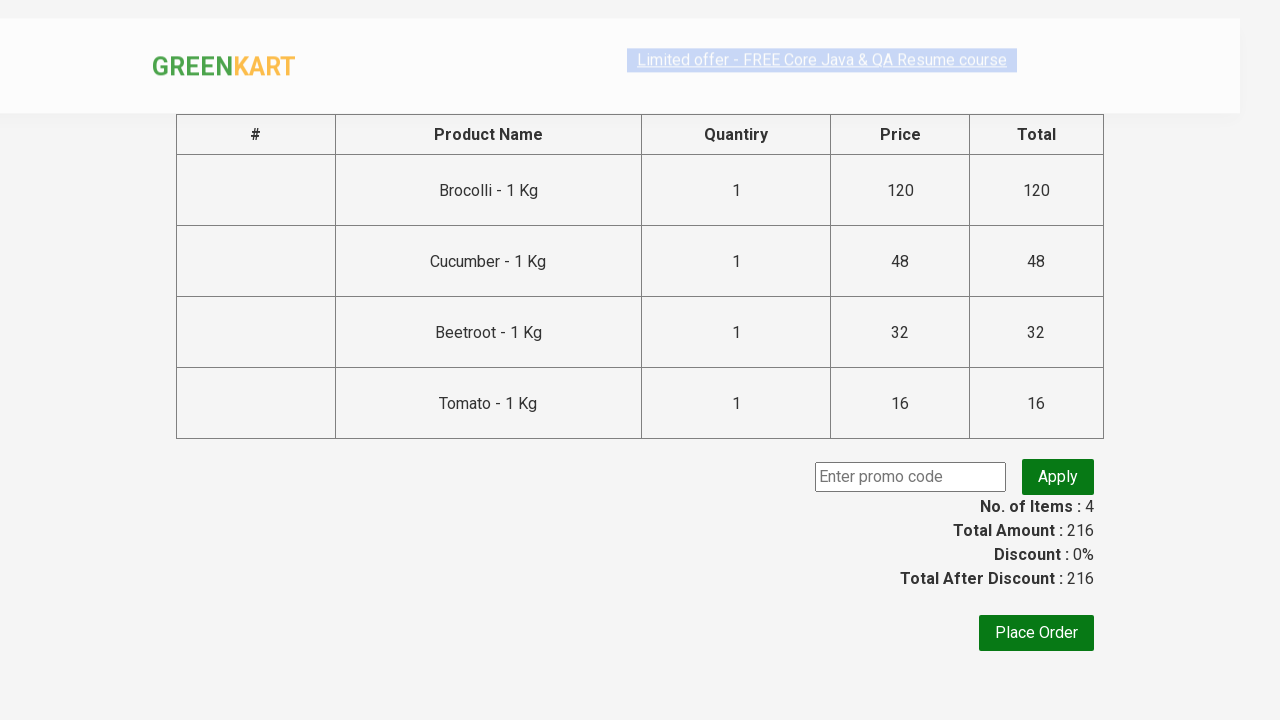

Entered promo code 'rahulshettyacademy' in the input field on //input[@placeholder='Enter promo code']
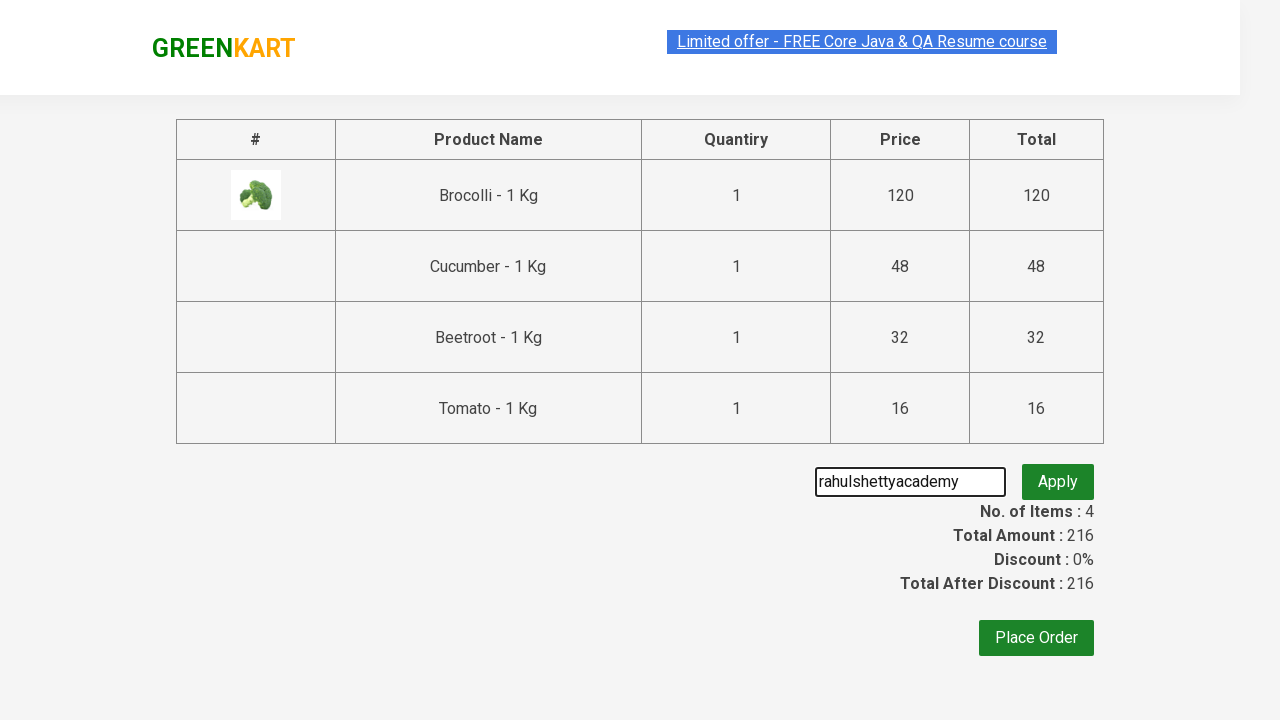

Clicked apply promo button to validate promo code at (1058, 477) on .promoBtn
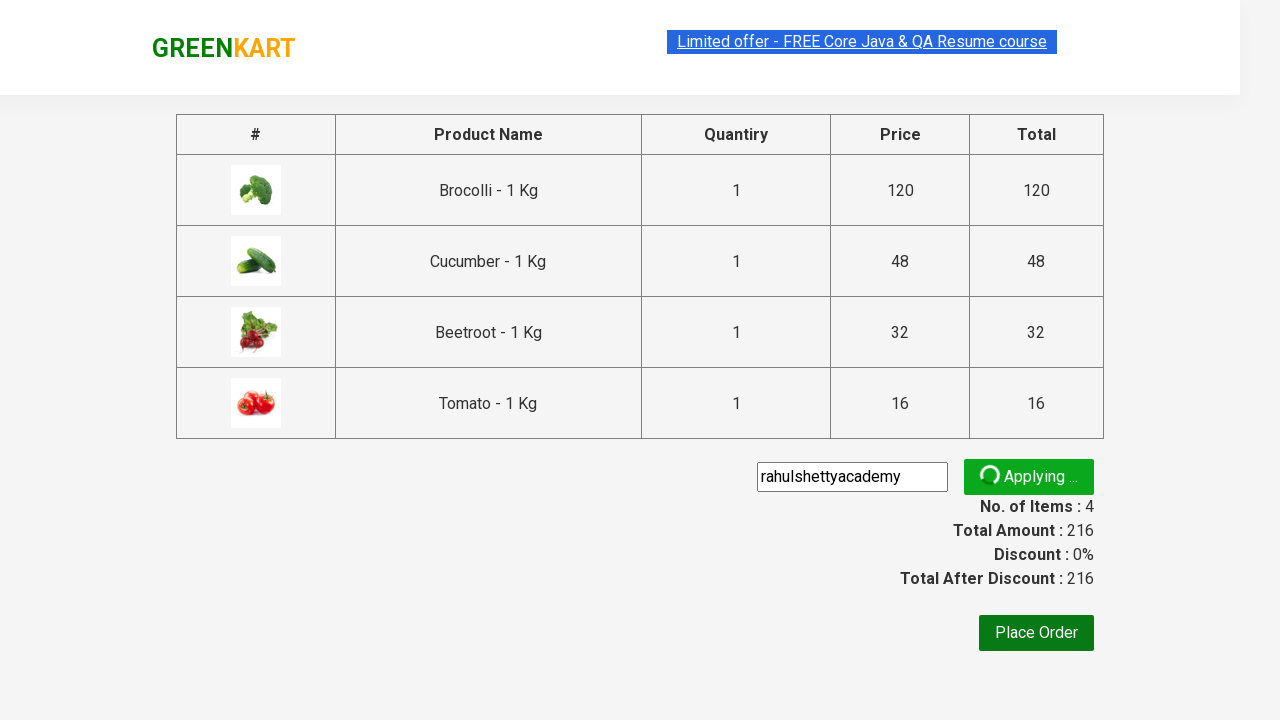

Waited for promo success message to appear
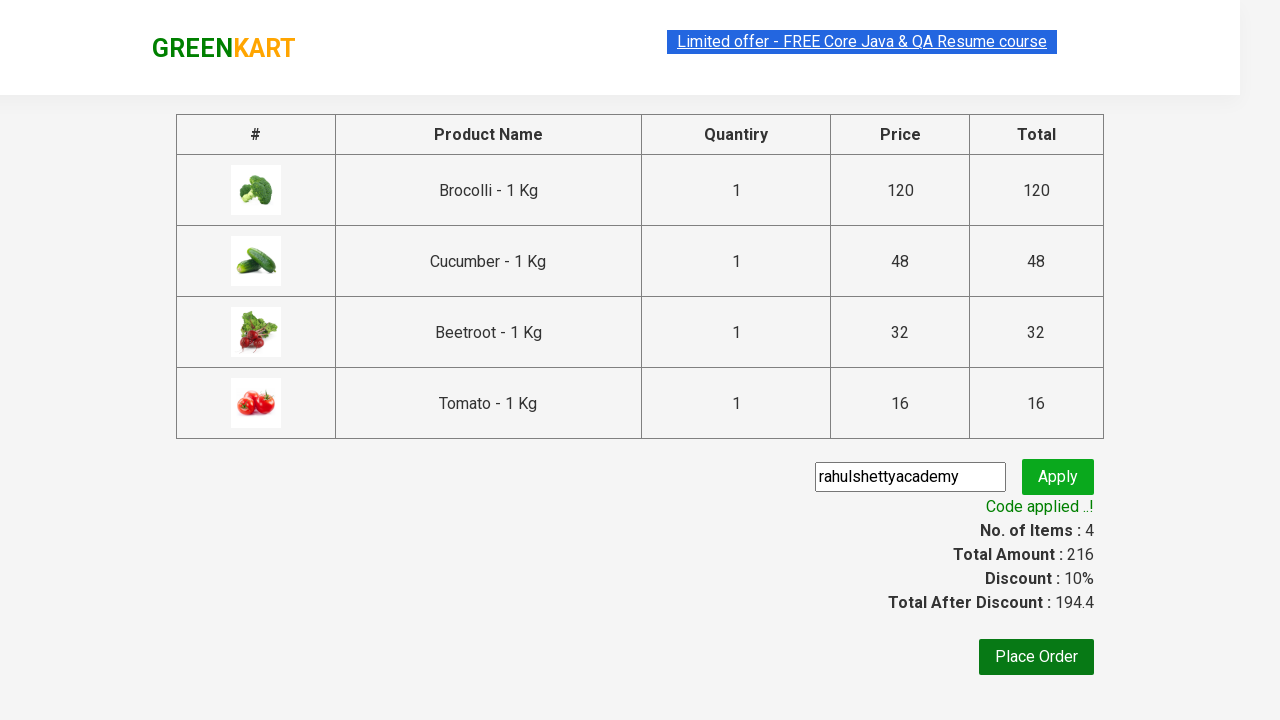

Retrieved promo code confirmation message: Code applied ..!
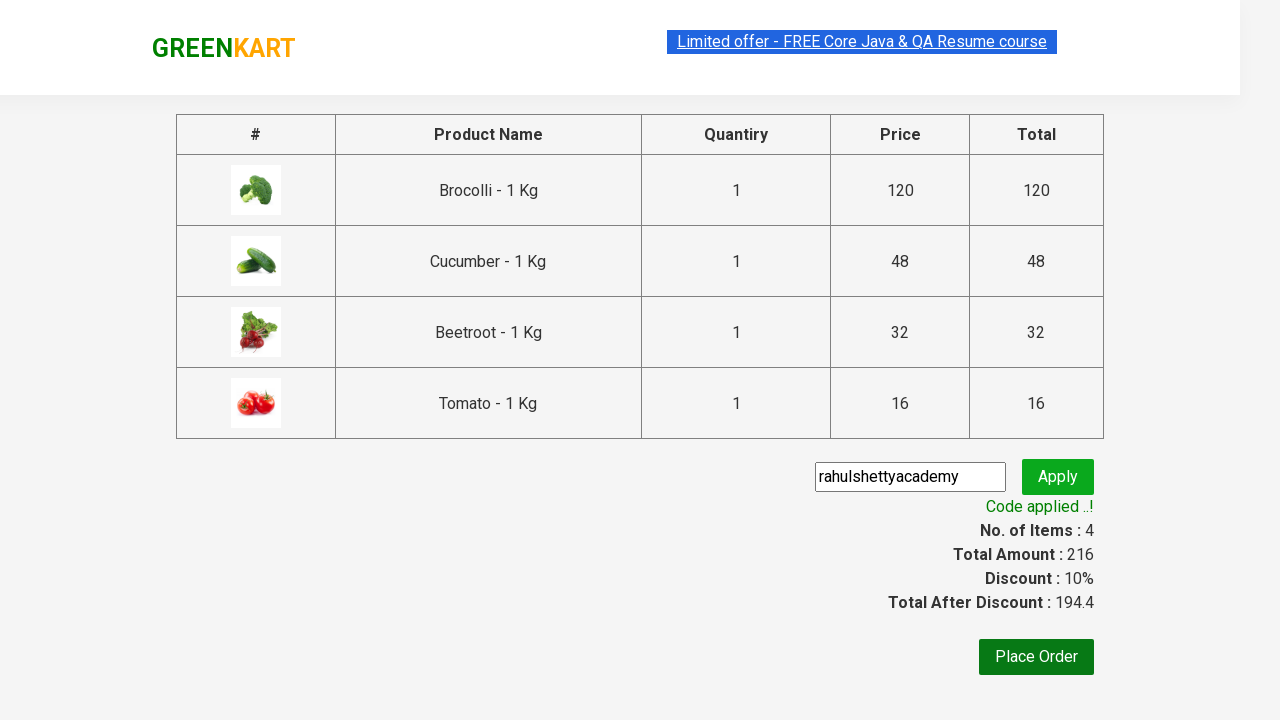

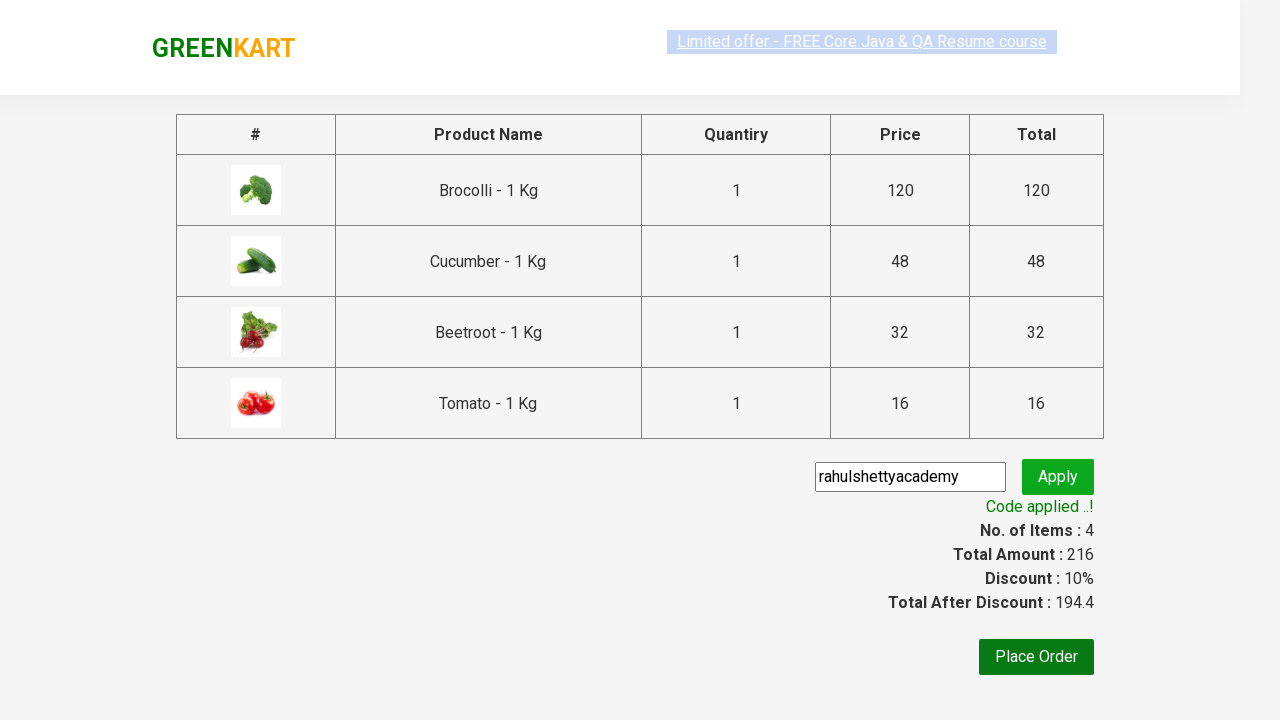